Tests selecting first two checkboxes and then deselecting them

Starting URL: https://seleniumbase.io/demo_page

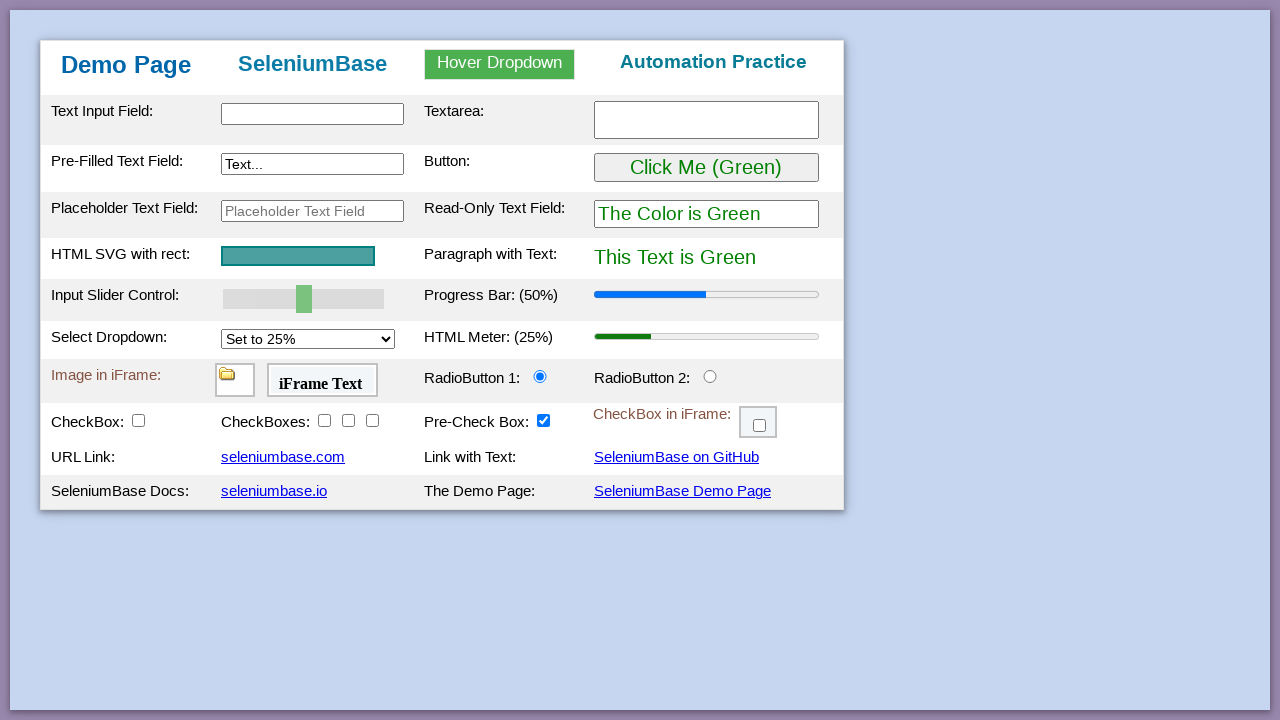

Located checkbox 2 element
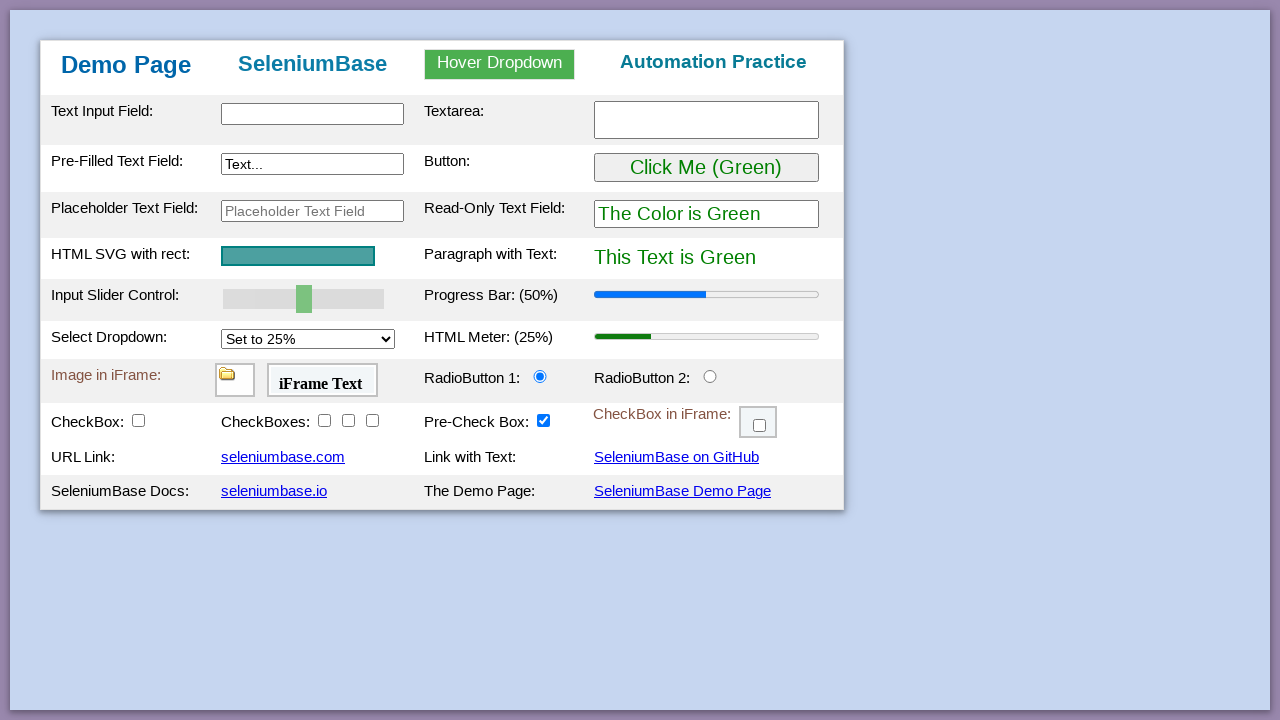

Located checkbox 3 element
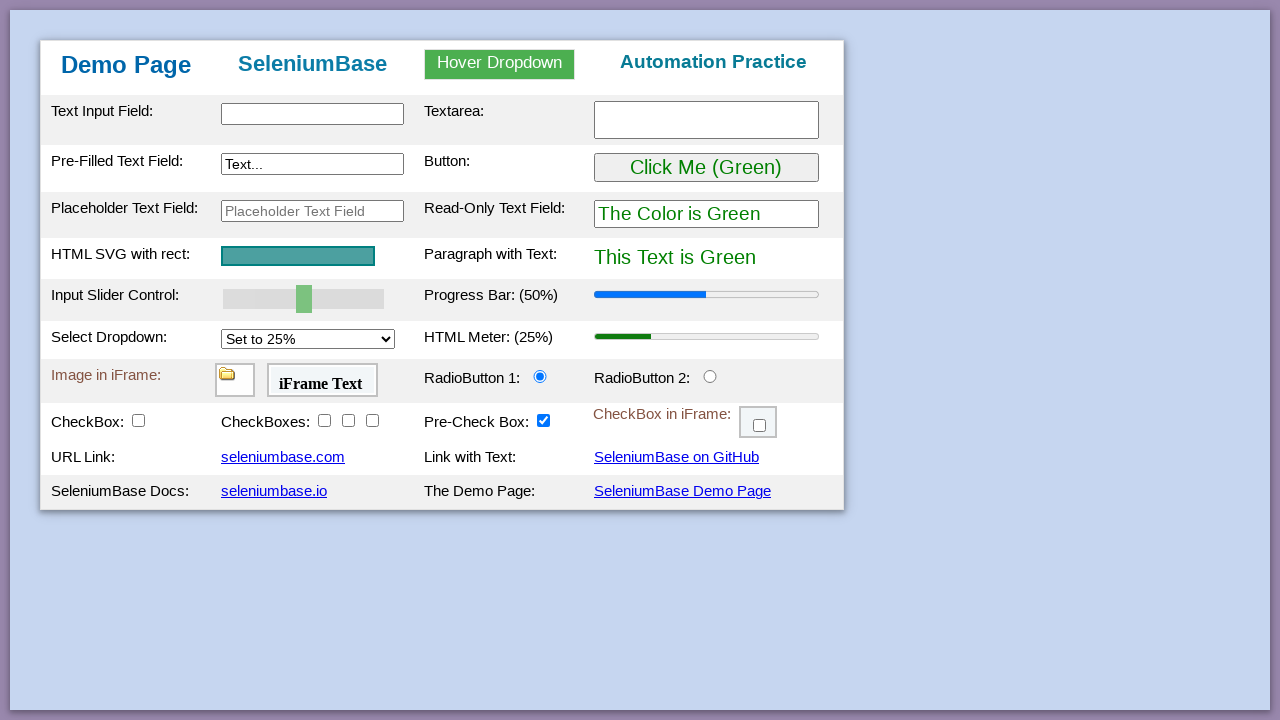

Selected checkbox 2 at (324, 420) on #checkBox2
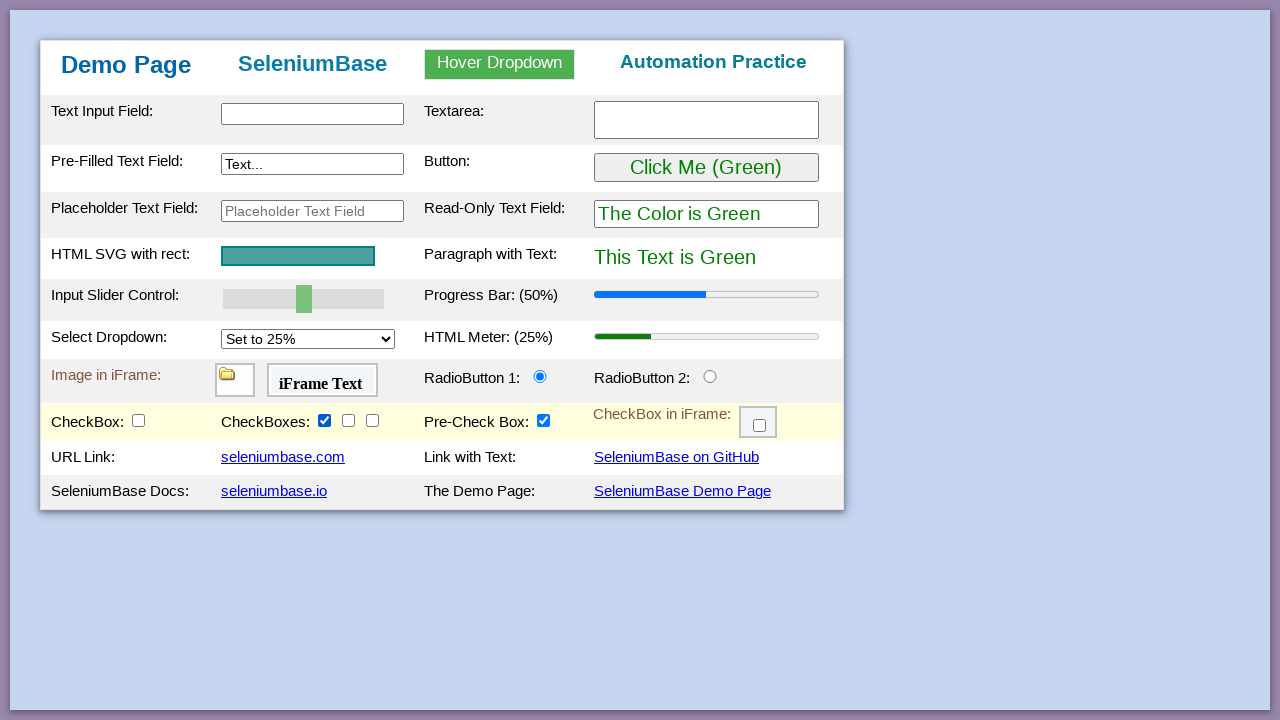

Selected checkbox 3 at (348, 420) on #checkBox3
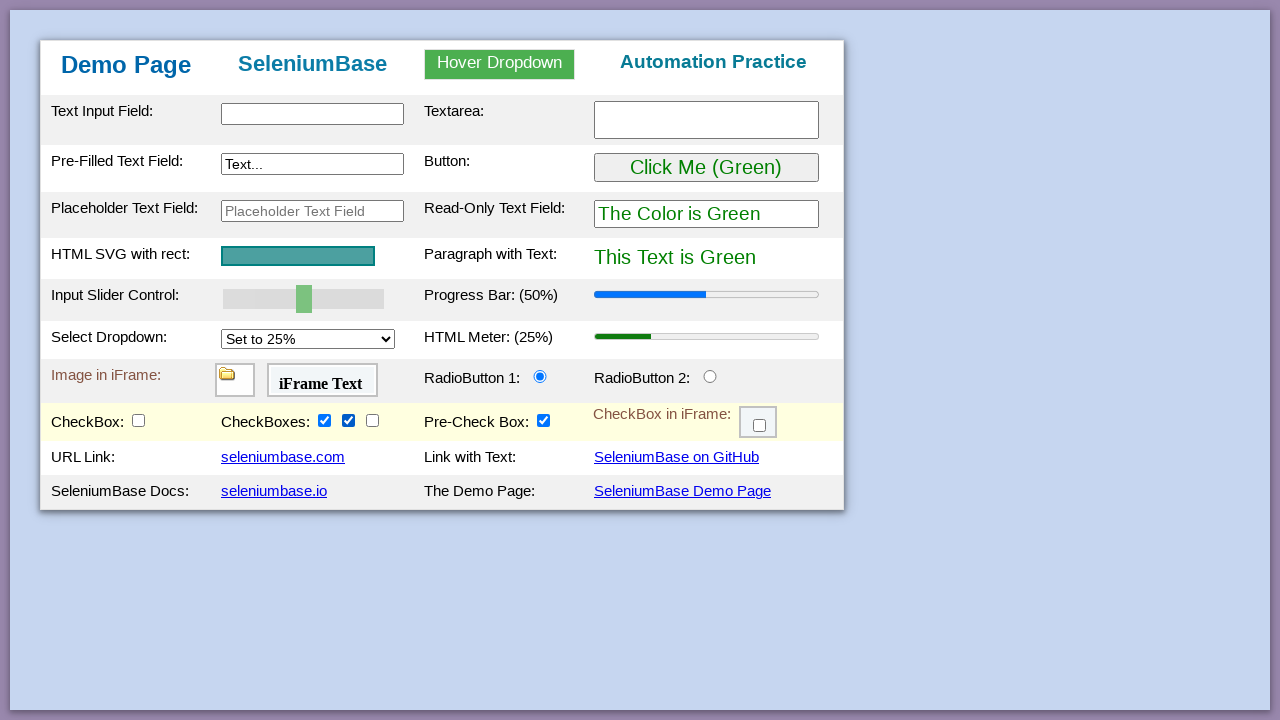

Deselected checkbox 2 at (324, 420) on #checkBox2
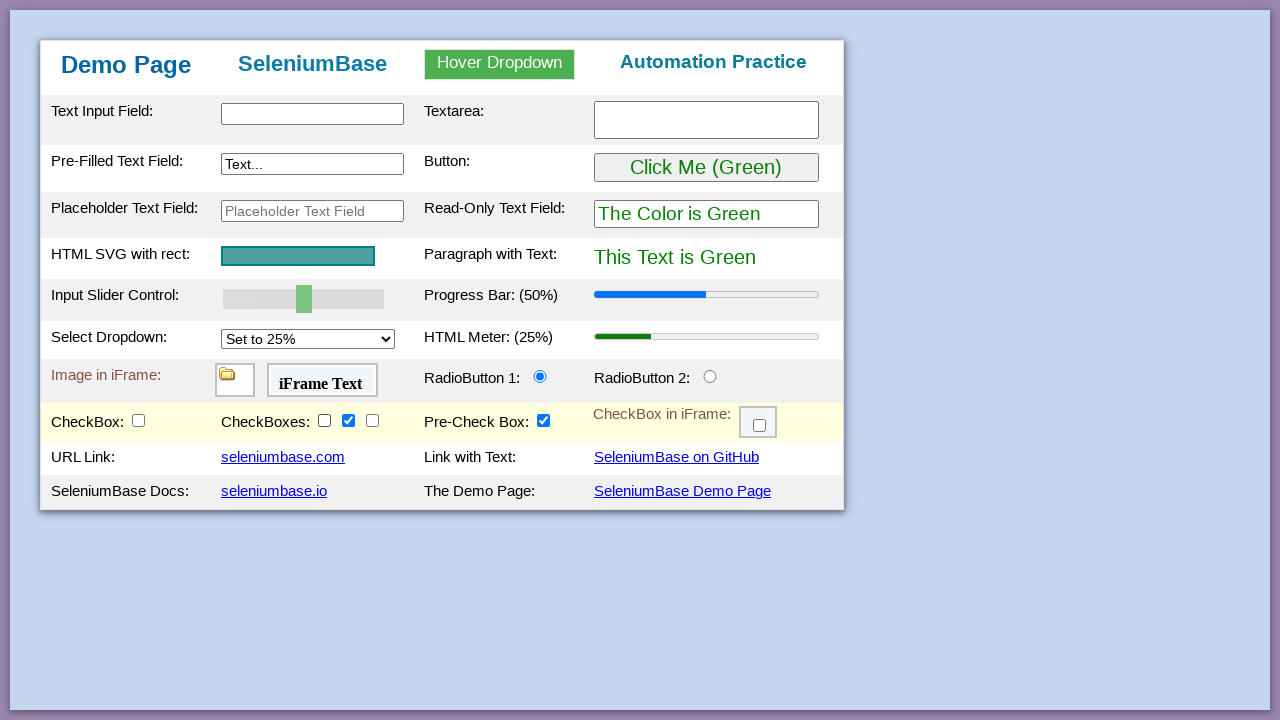

Deselected checkbox 3 at (348, 420) on #checkBox3
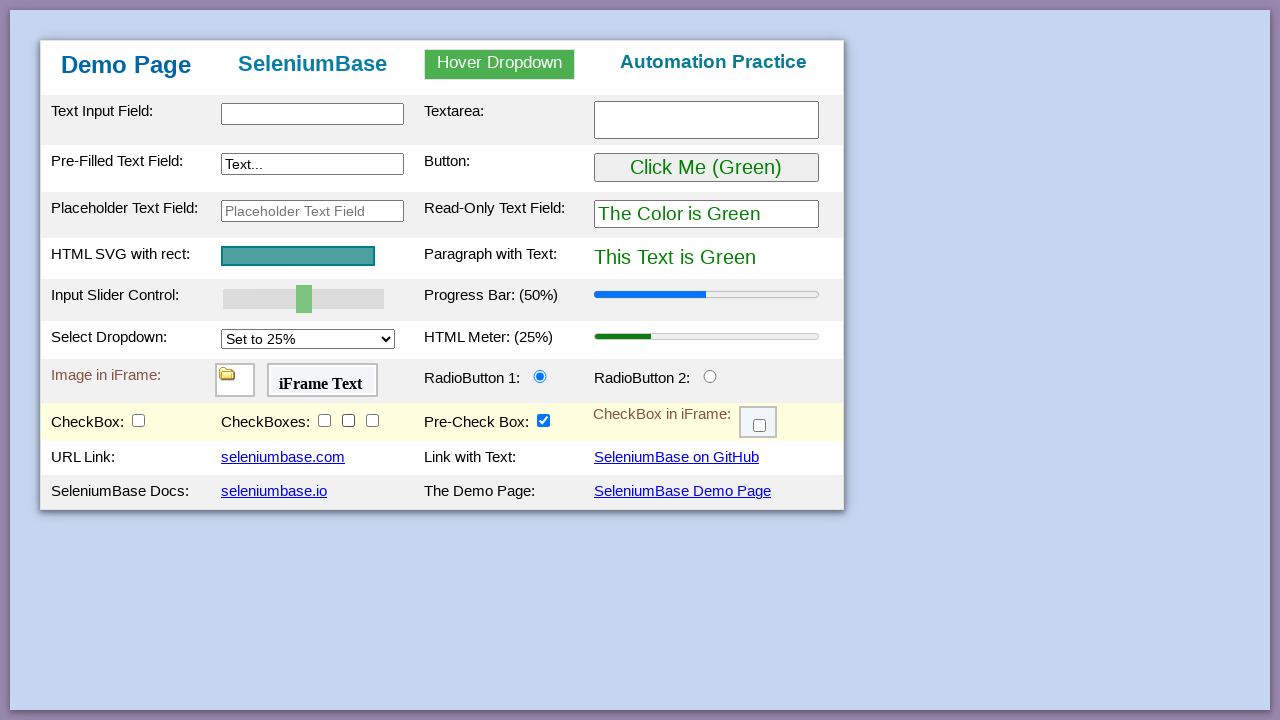

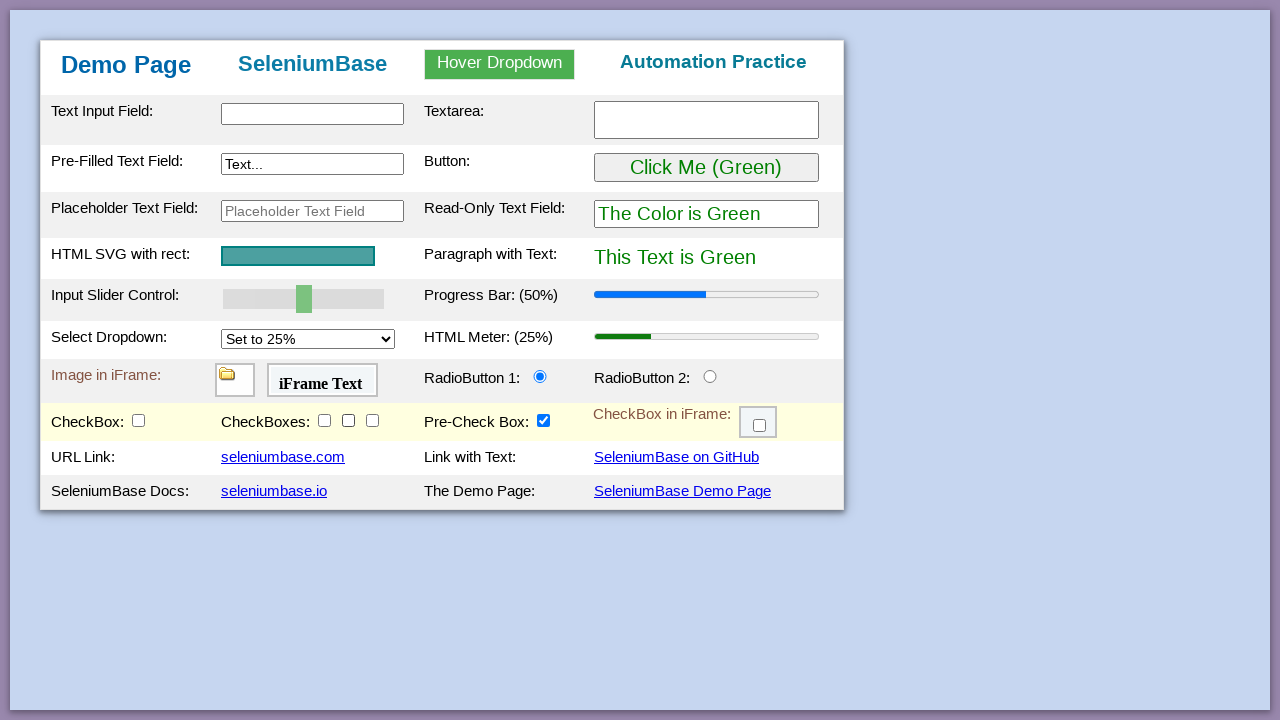